Tests infinite scroll functionality on a music page by repeatedly scrolling to the bottom until all content is loaded and no new content appears.

Starting URL: https://workey.codeit.kr/music

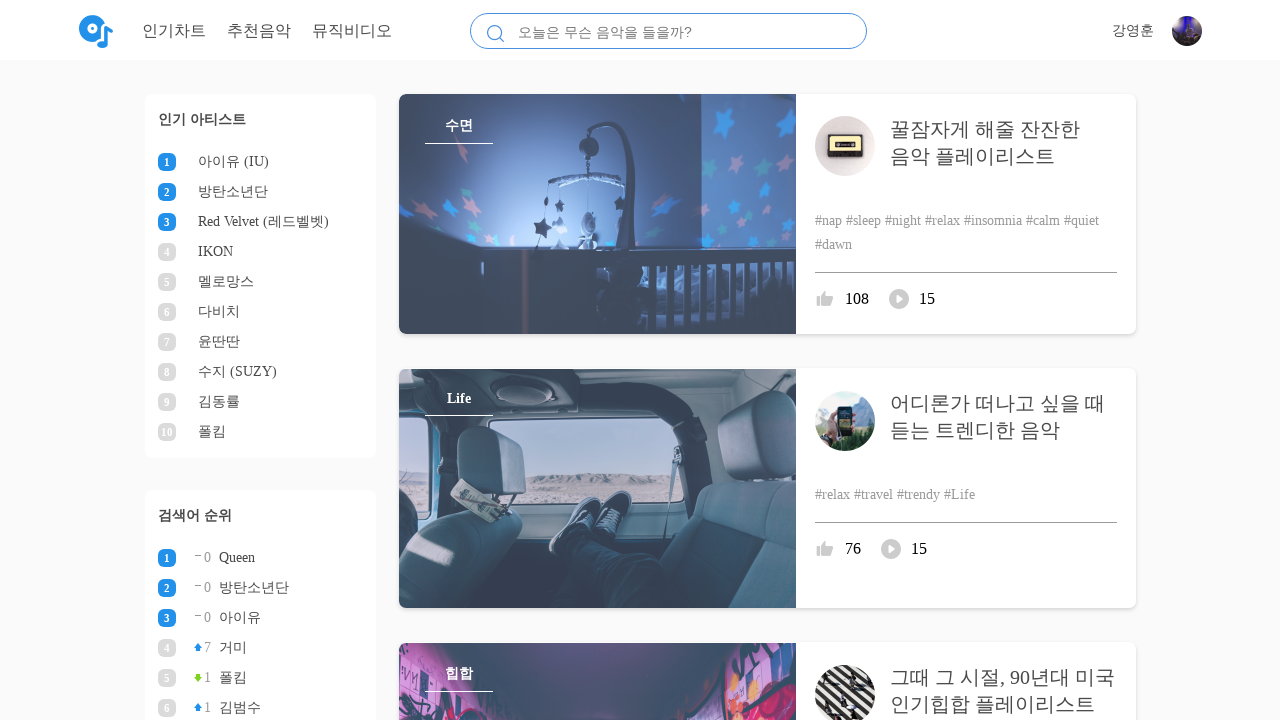

Navigated to music page
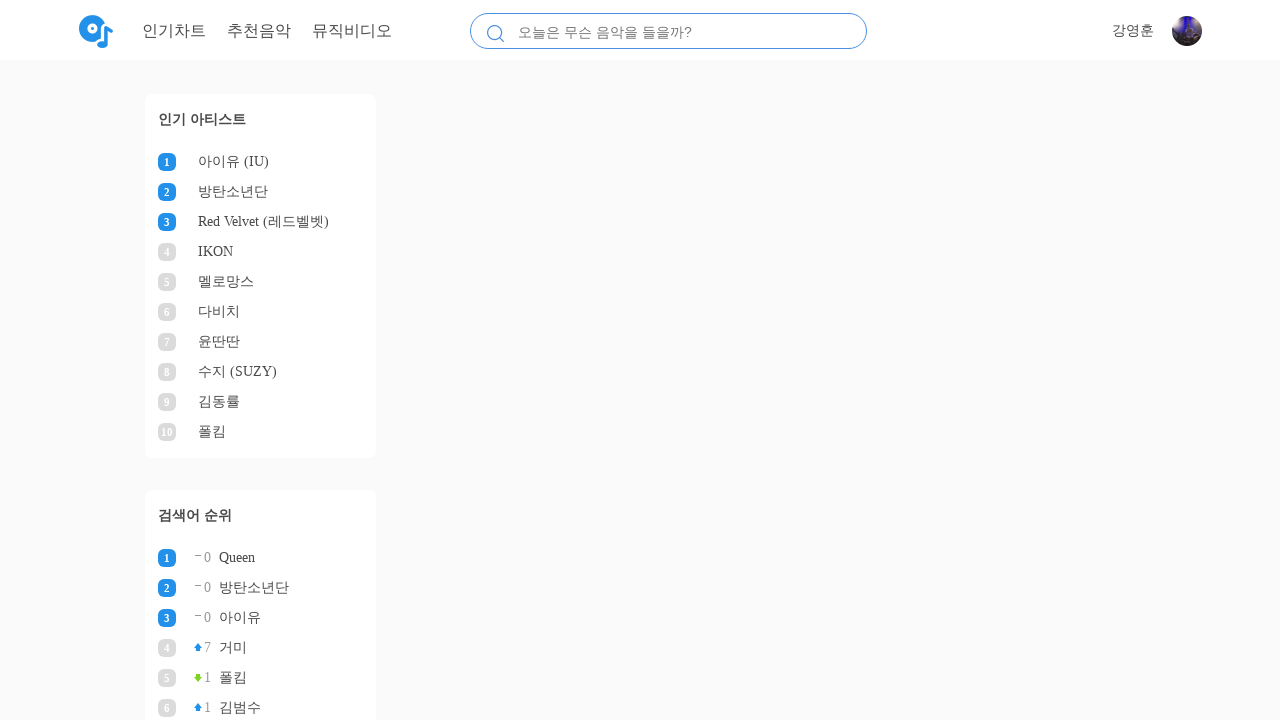

Retrieved initial scroll height
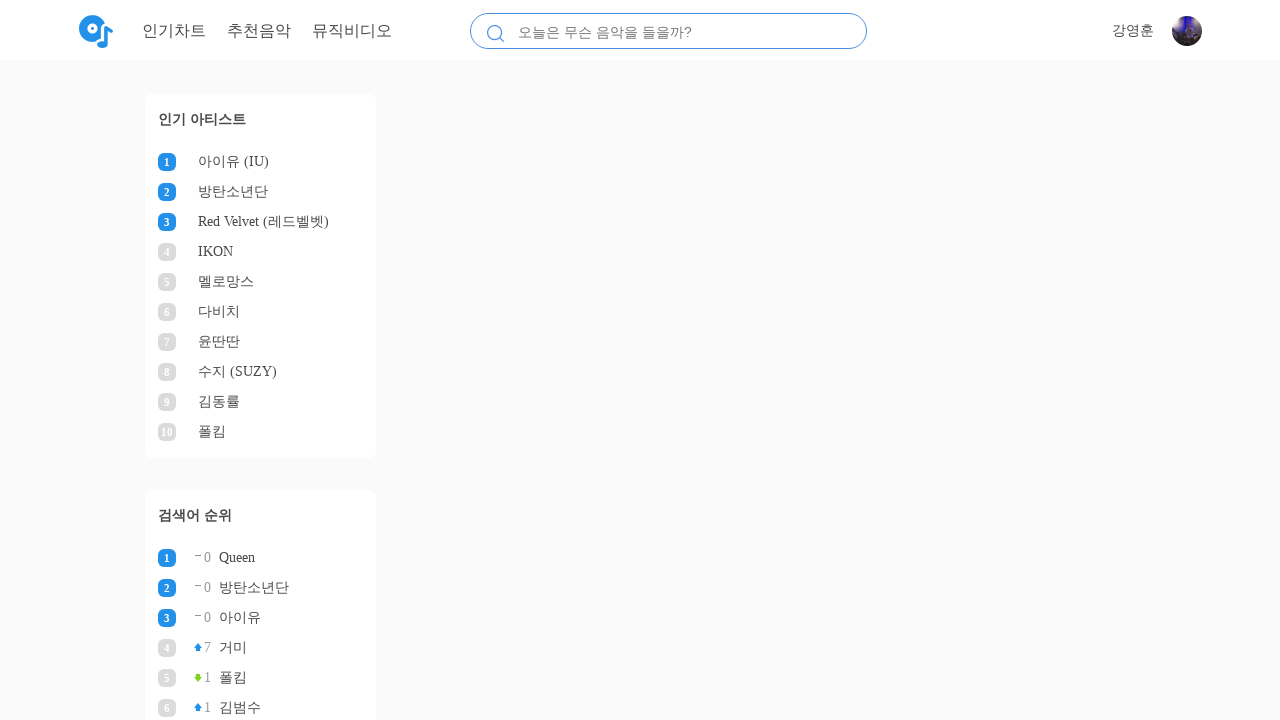

Scrolled to bottom of page (iteration 1)
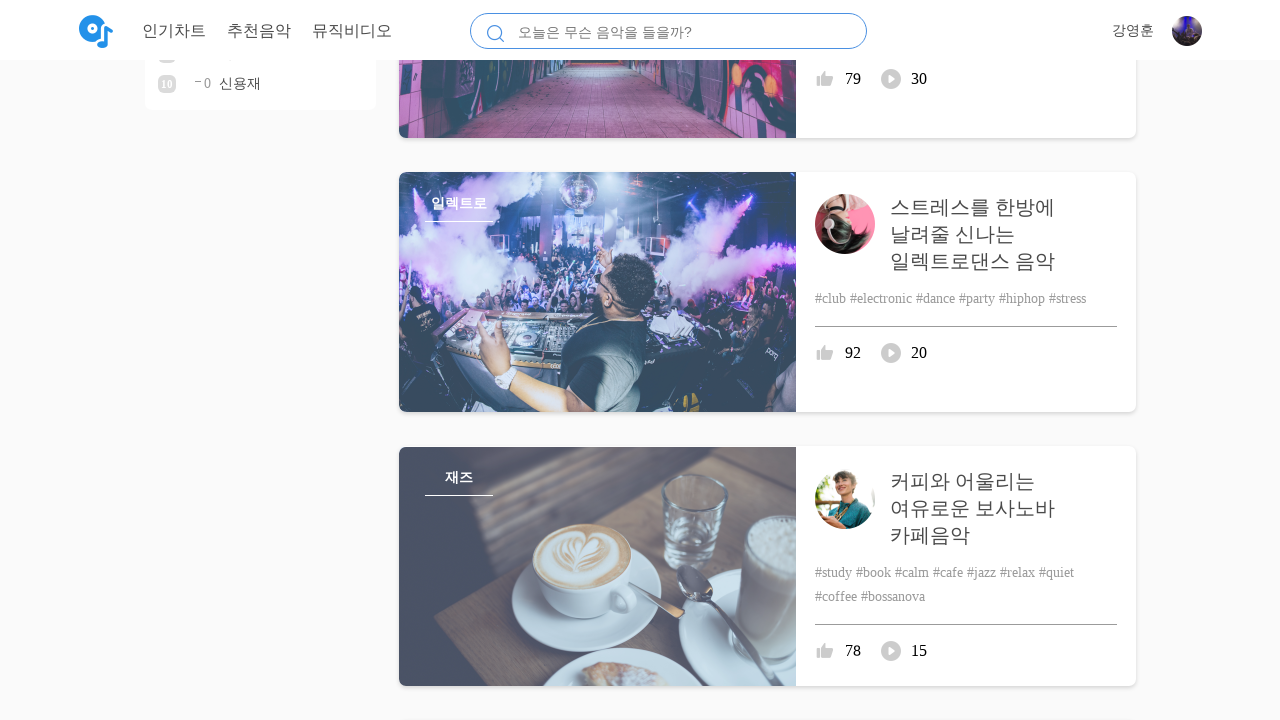

Waited 500ms for new content to load
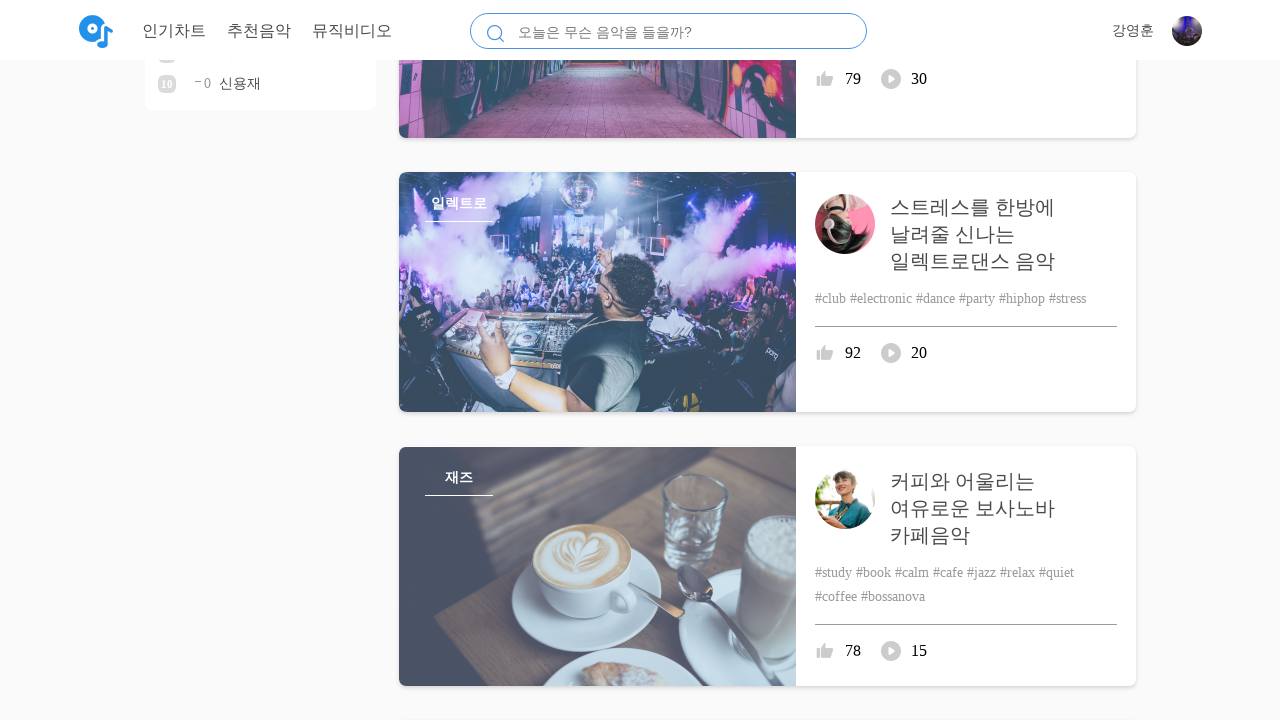

Retrieved updated scroll height
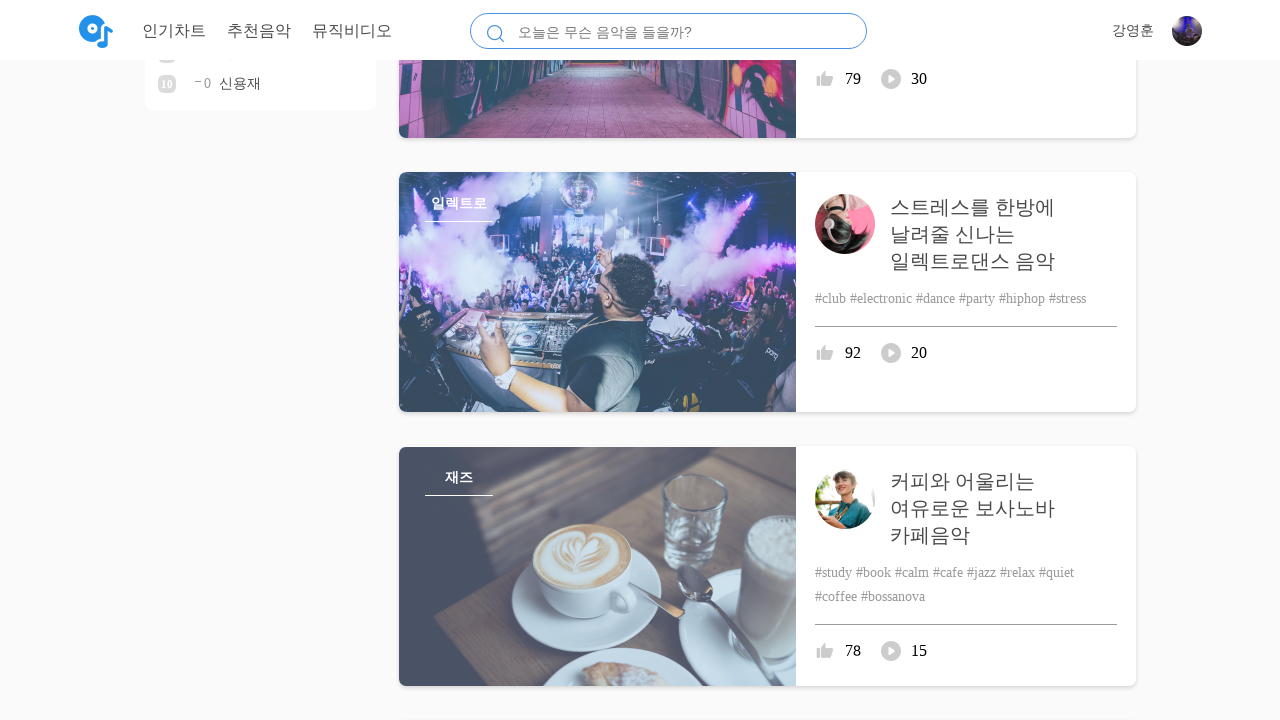

Scrolled to bottom of page (iteration 2)
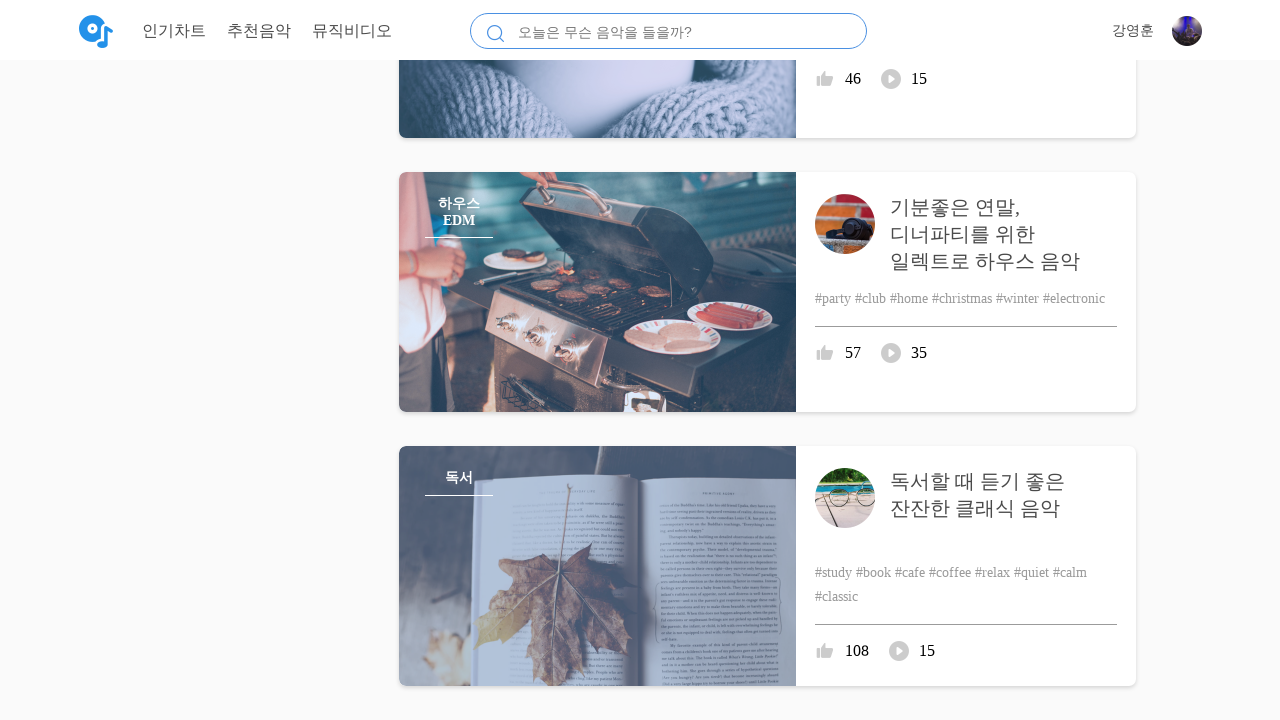

Waited 500ms for new content to load
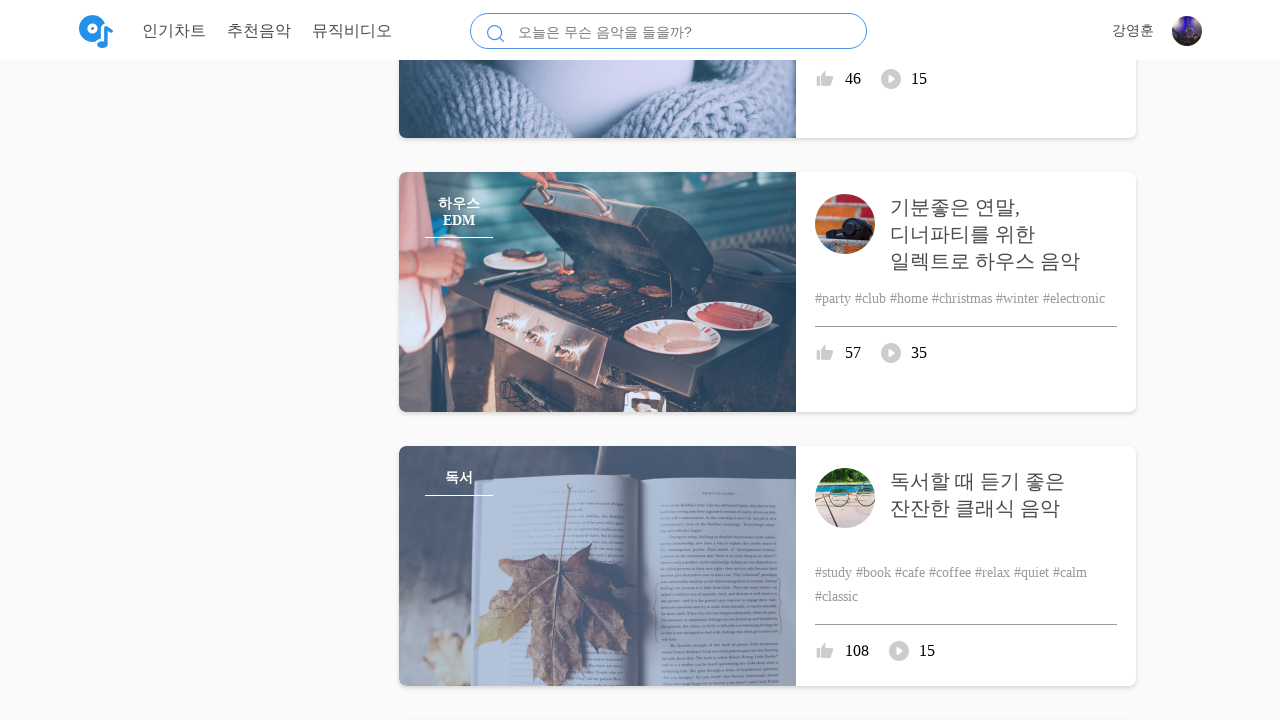

Retrieved updated scroll height
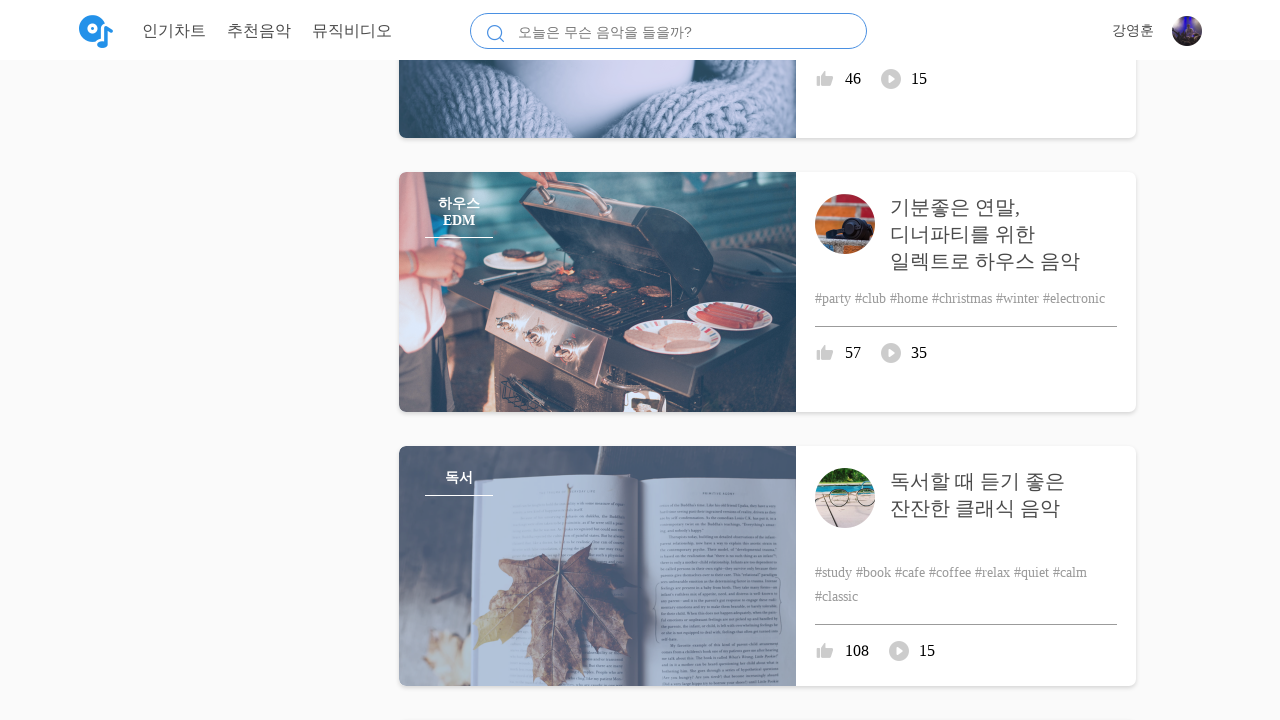

Scrolled to bottom of page (iteration 3)
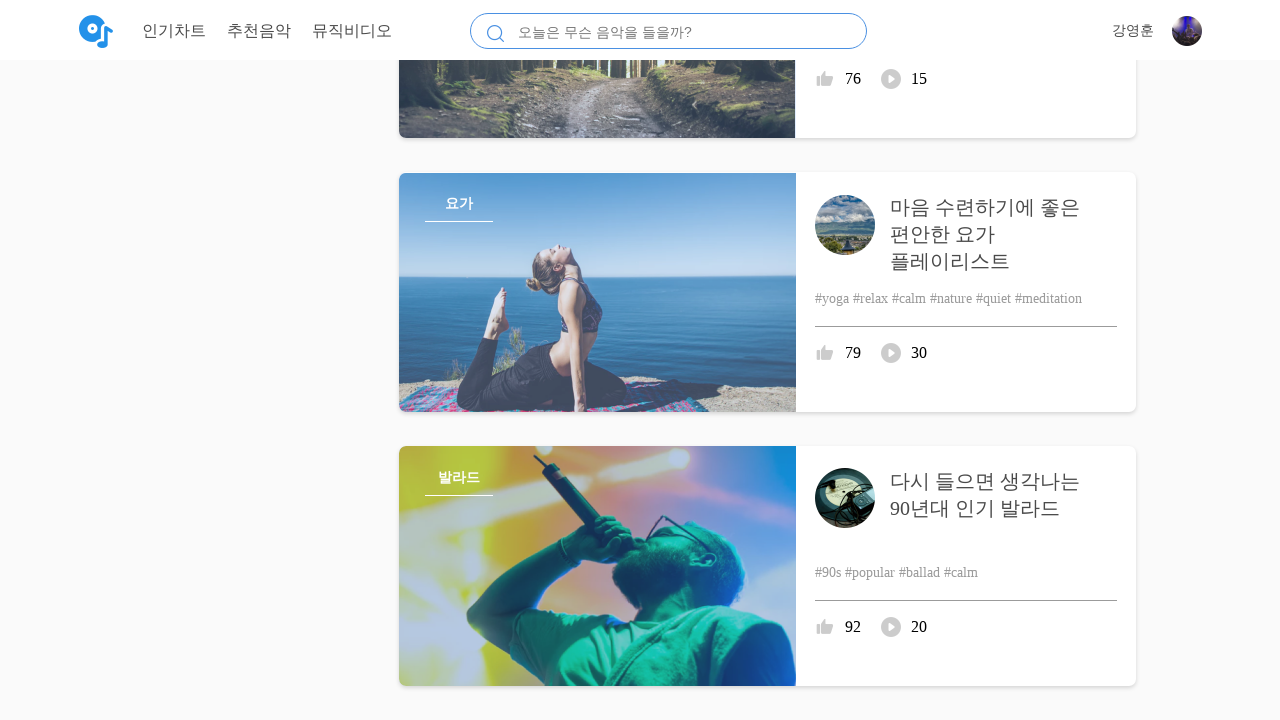

Waited 500ms for new content to load
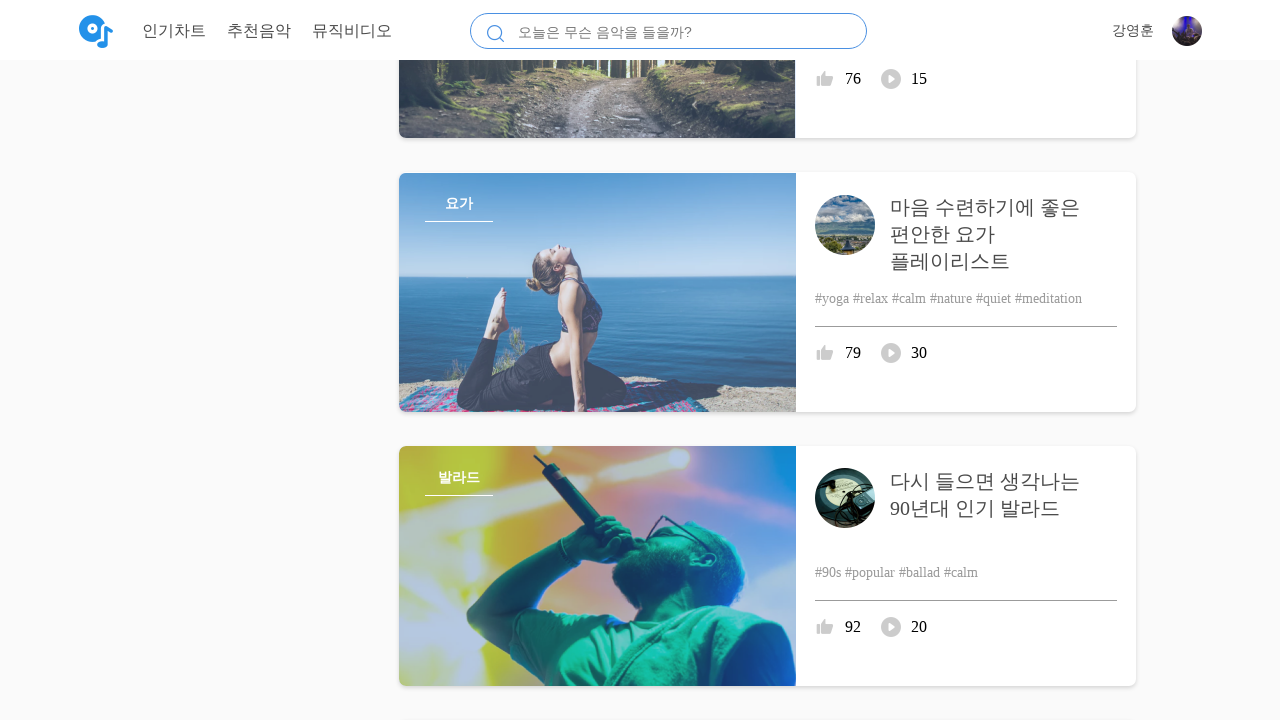

Retrieved updated scroll height
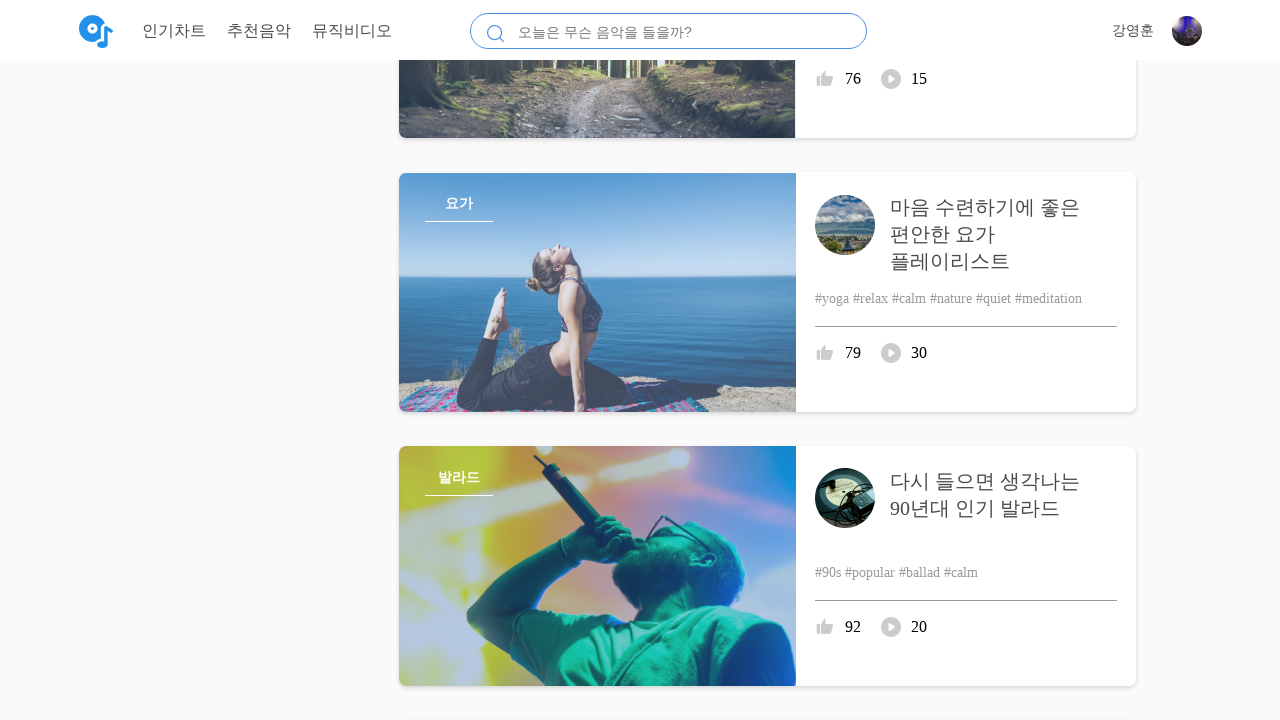

Scrolled to bottom of page (iteration 4)
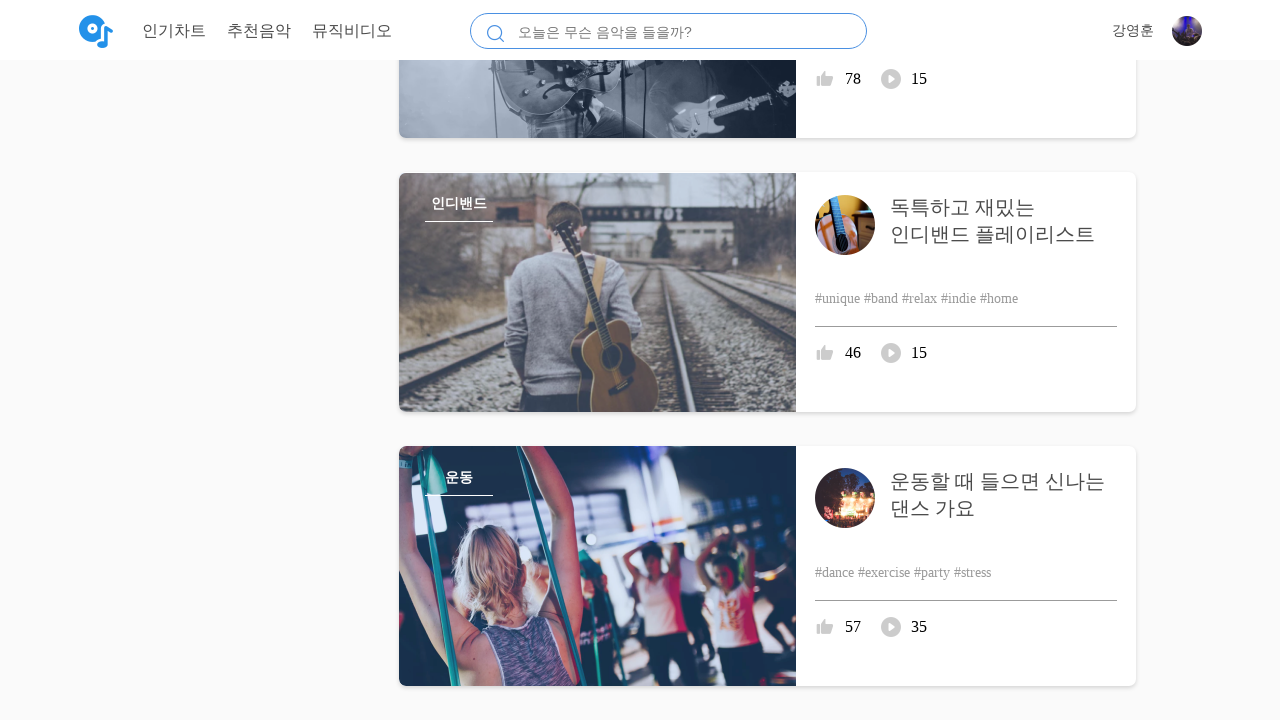

Waited 500ms for new content to load
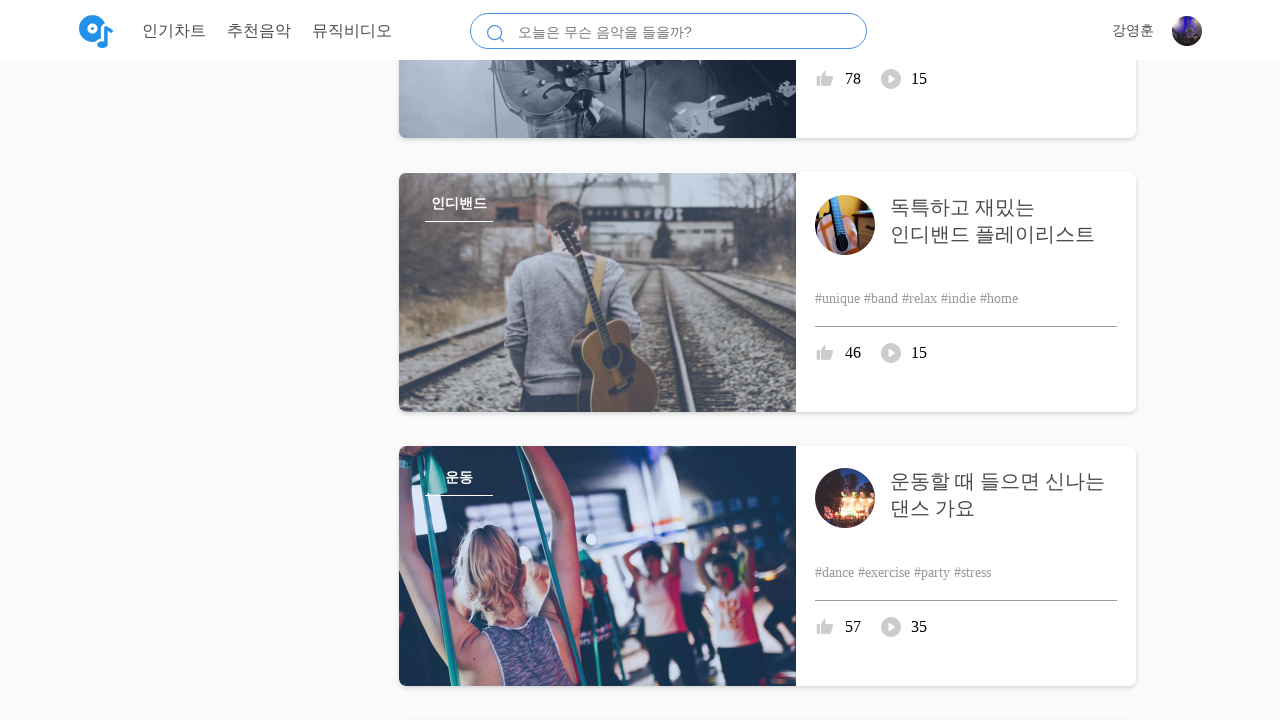

Retrieved updated scroll height
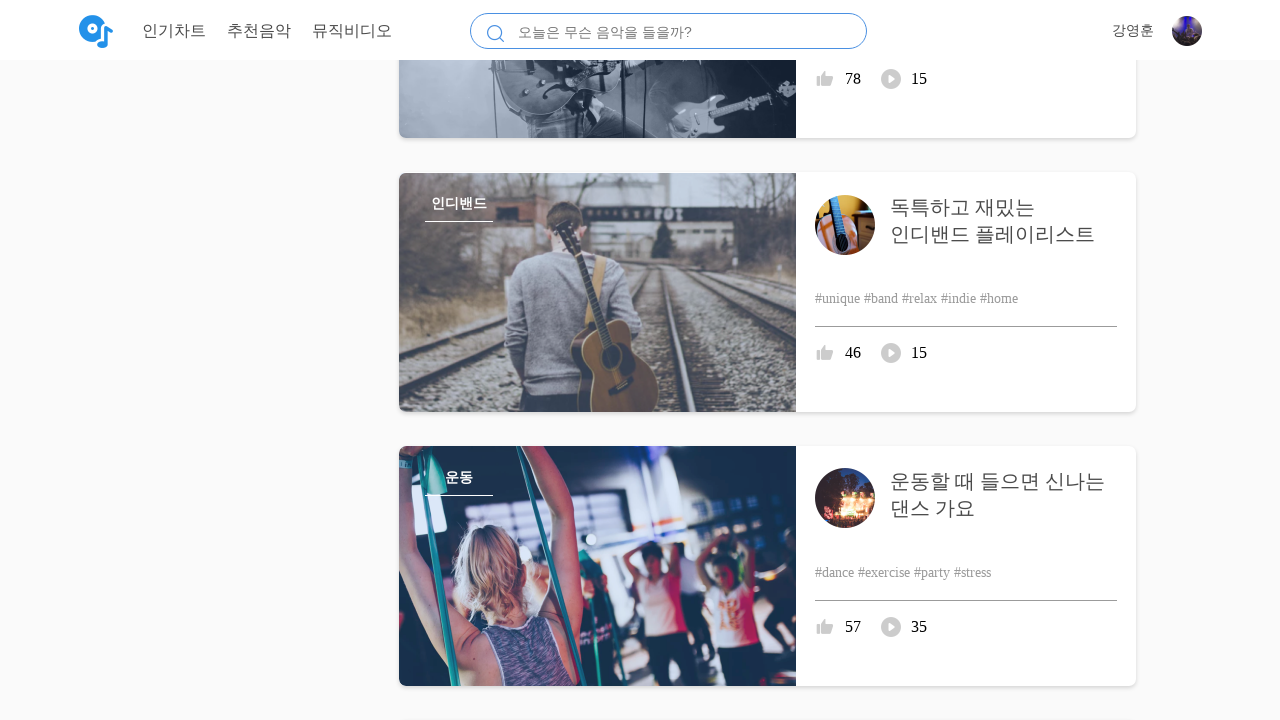

Scrolled to bottom of page (iteration 5)
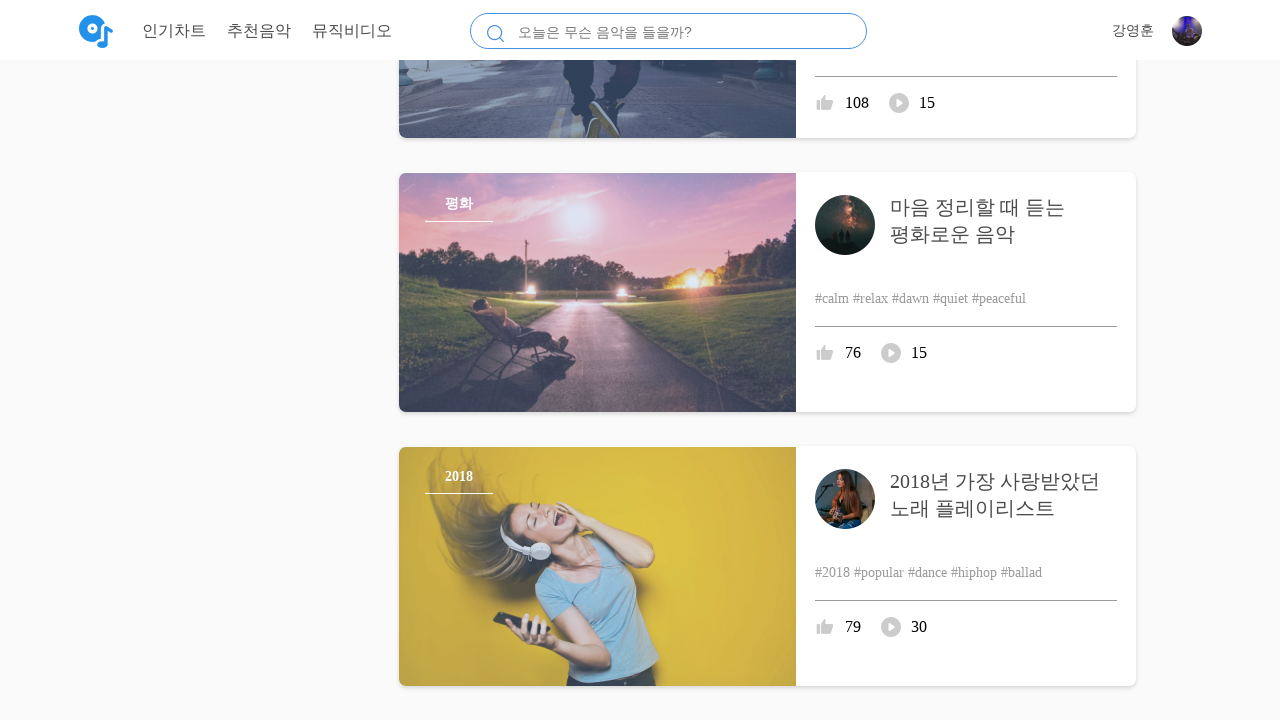

Waited 500ms for new content to load
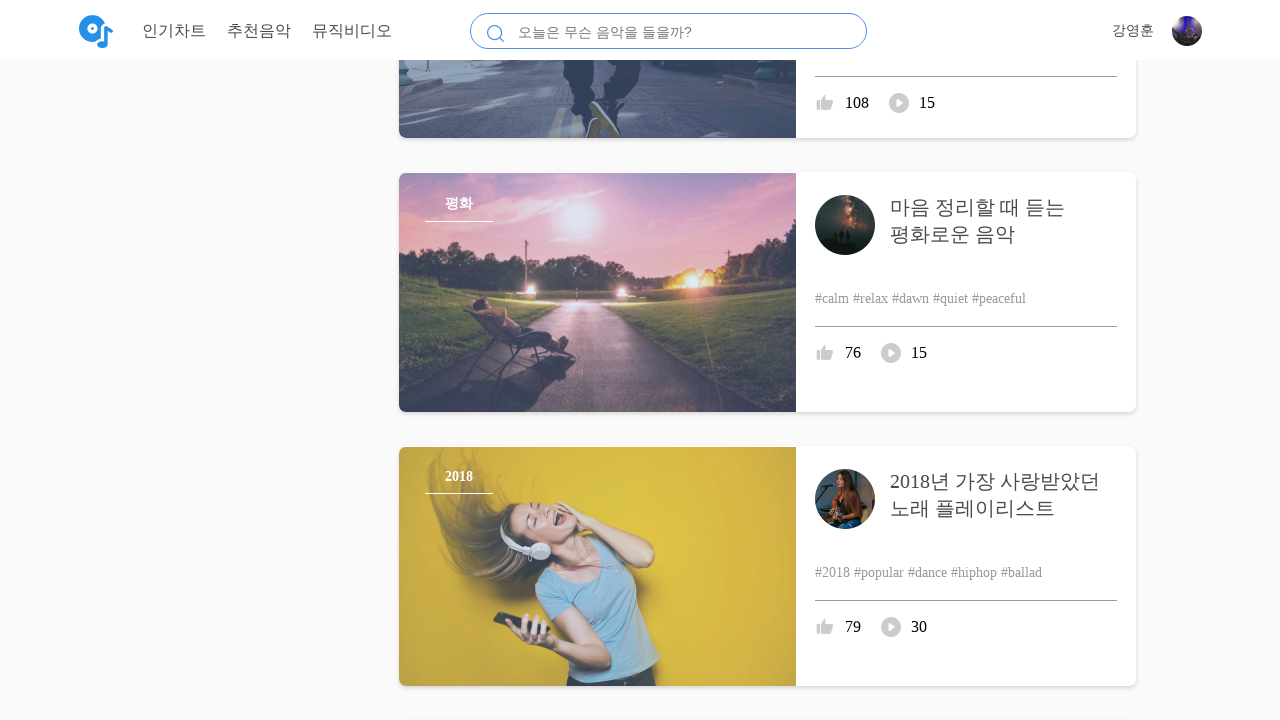

Retrieved updated scroll height
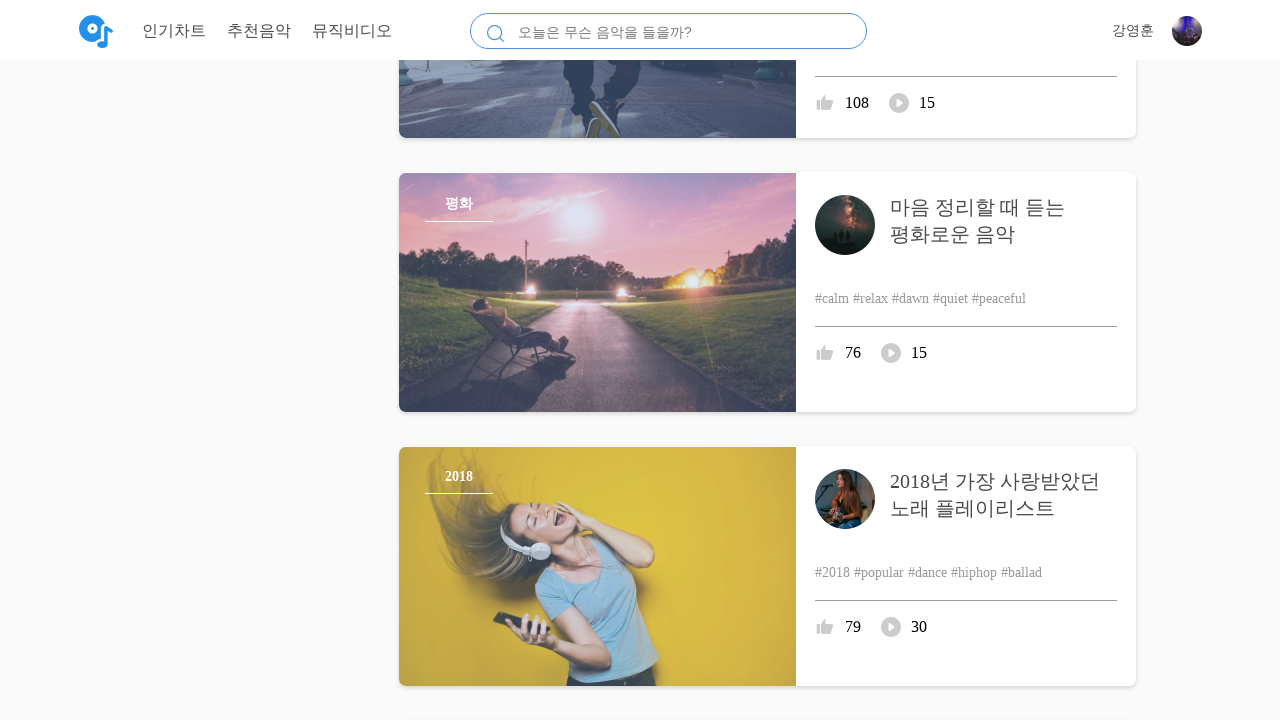

Scrolled to bottom of page (iteration 6)
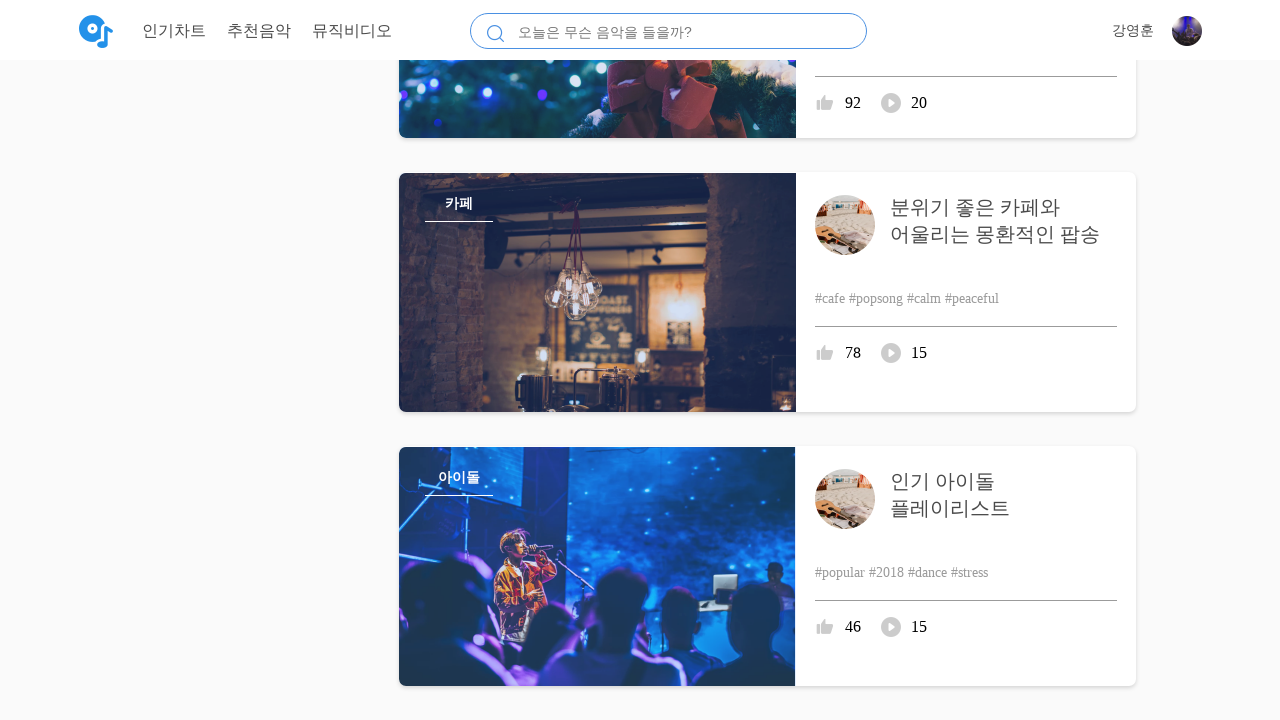

Waited 500ms for new content to load
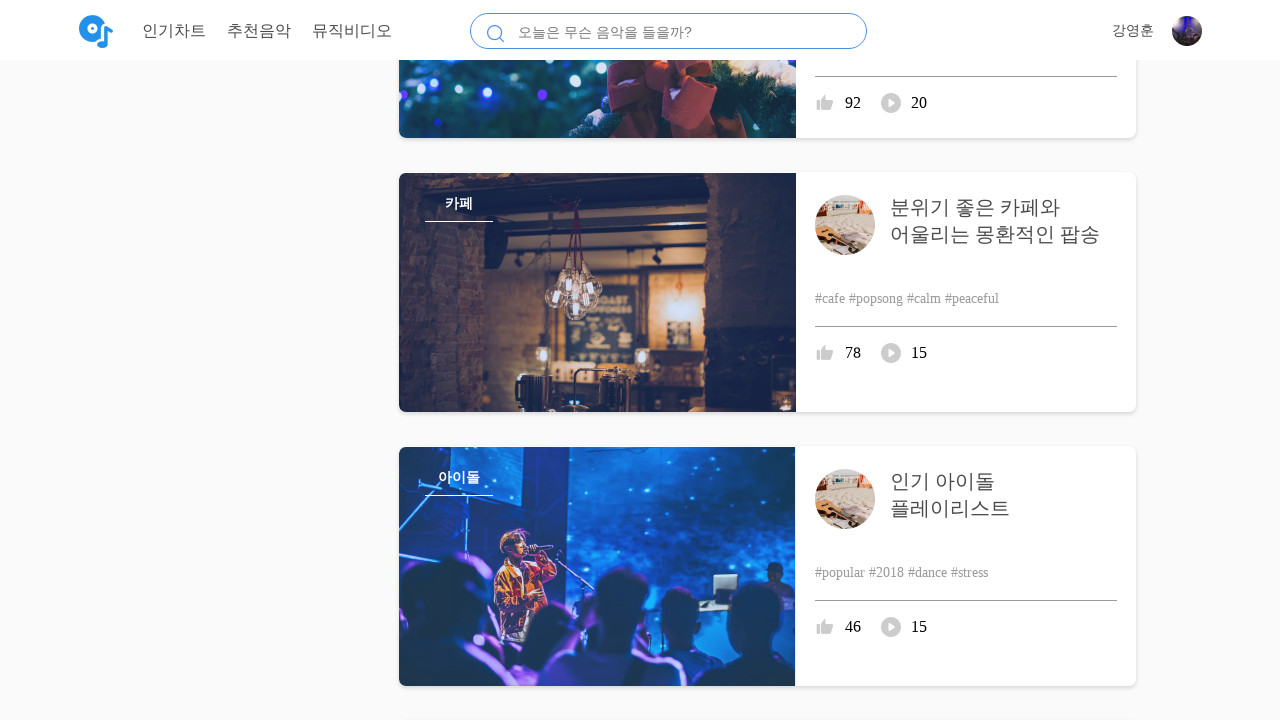

Retrieved updated scroll height
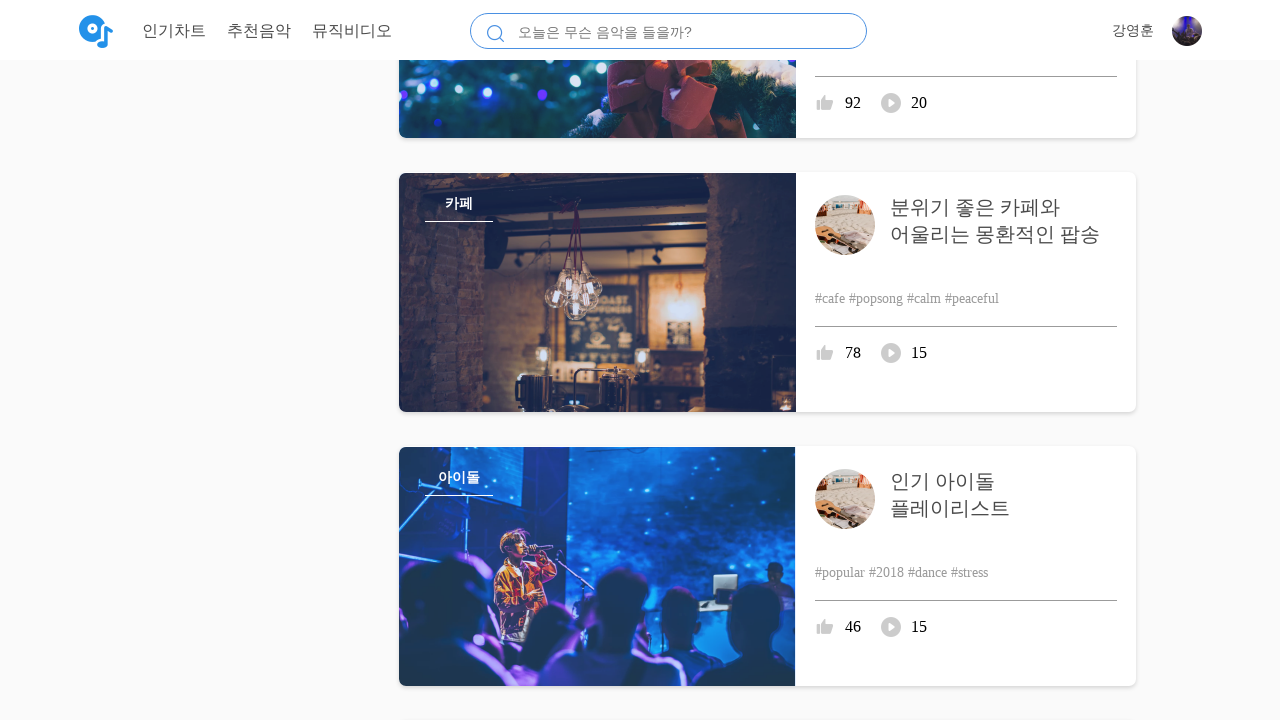

Scrolled to bottom of page (iteration 7)
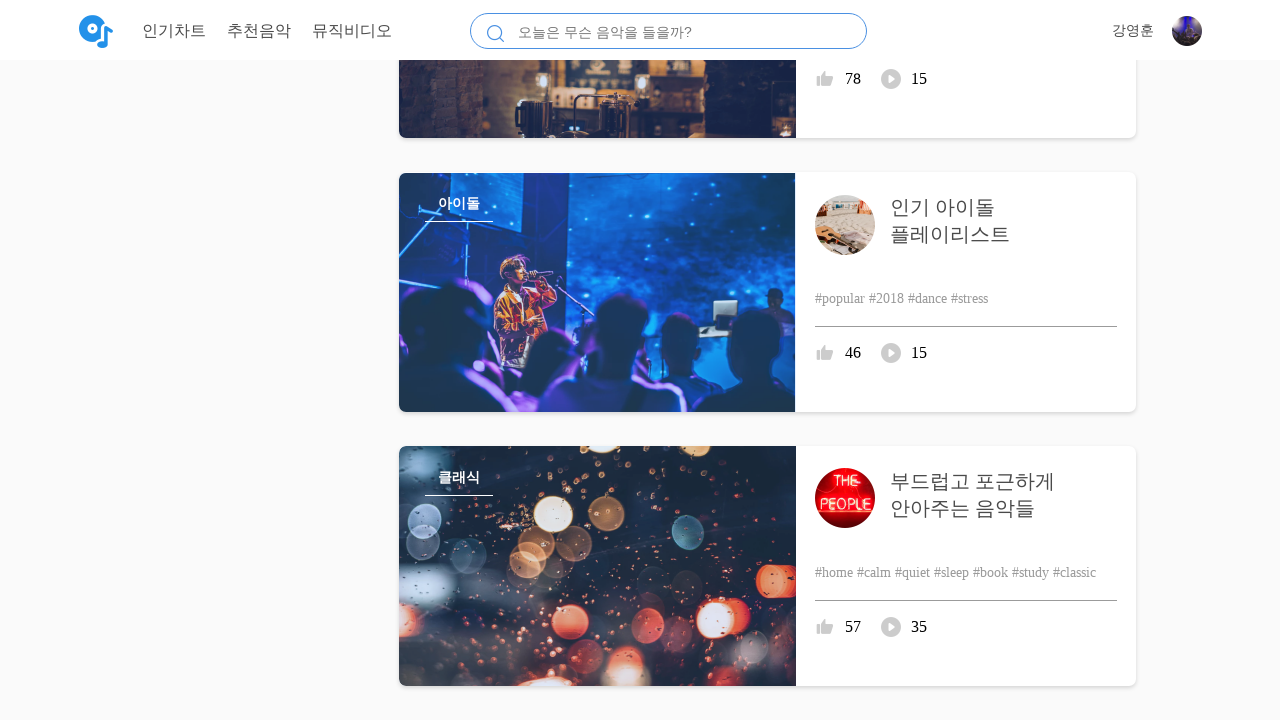

Waited 500ms for new content to load
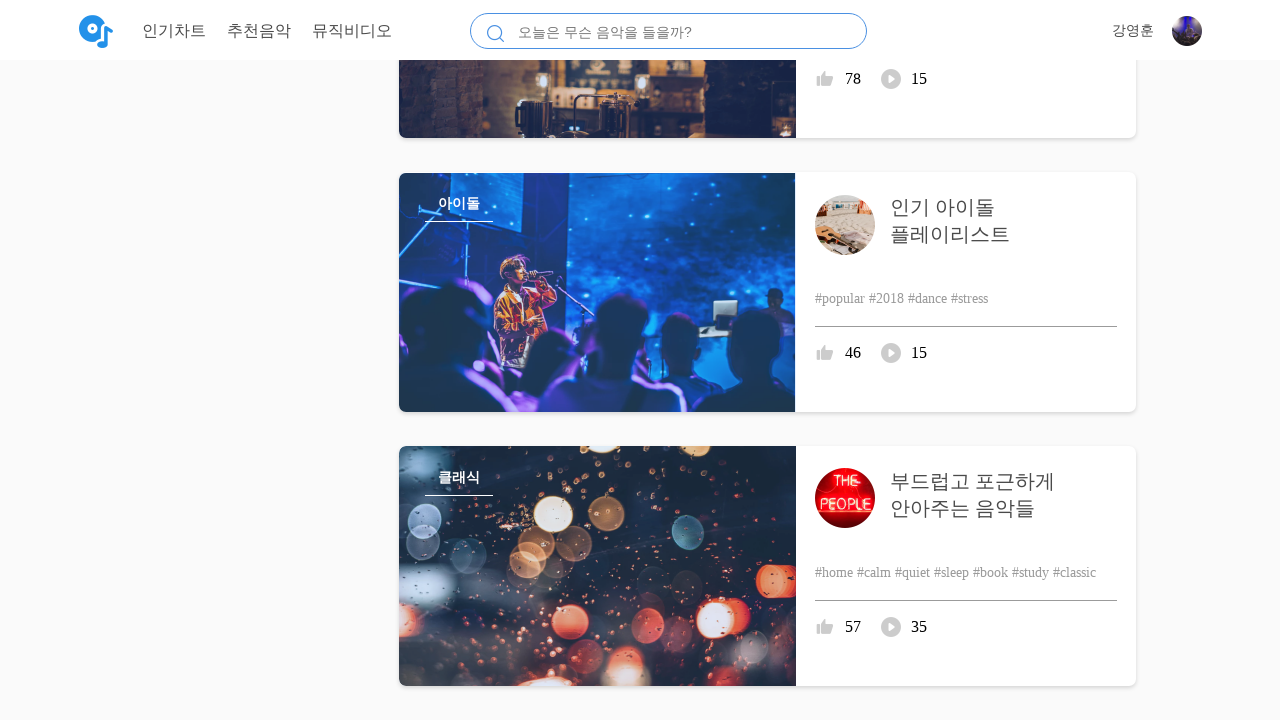

Retrieved updated scroll height
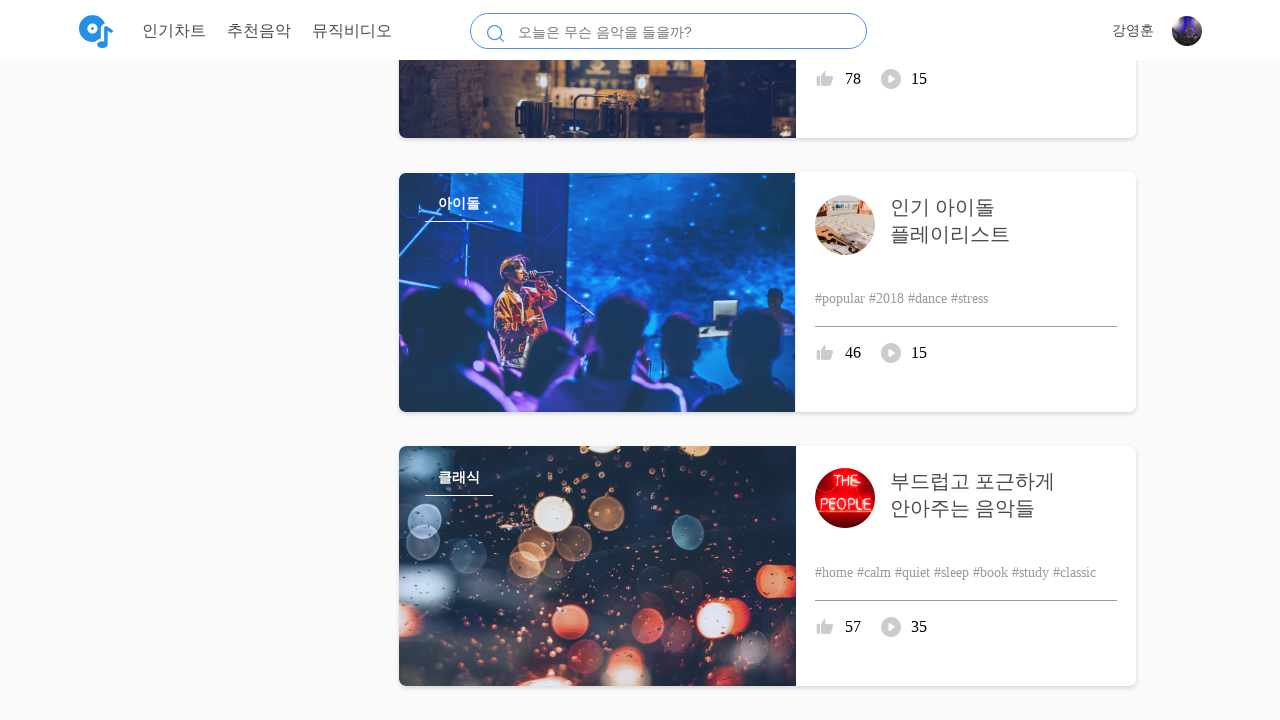

No new content loaded - infinite scroll complete
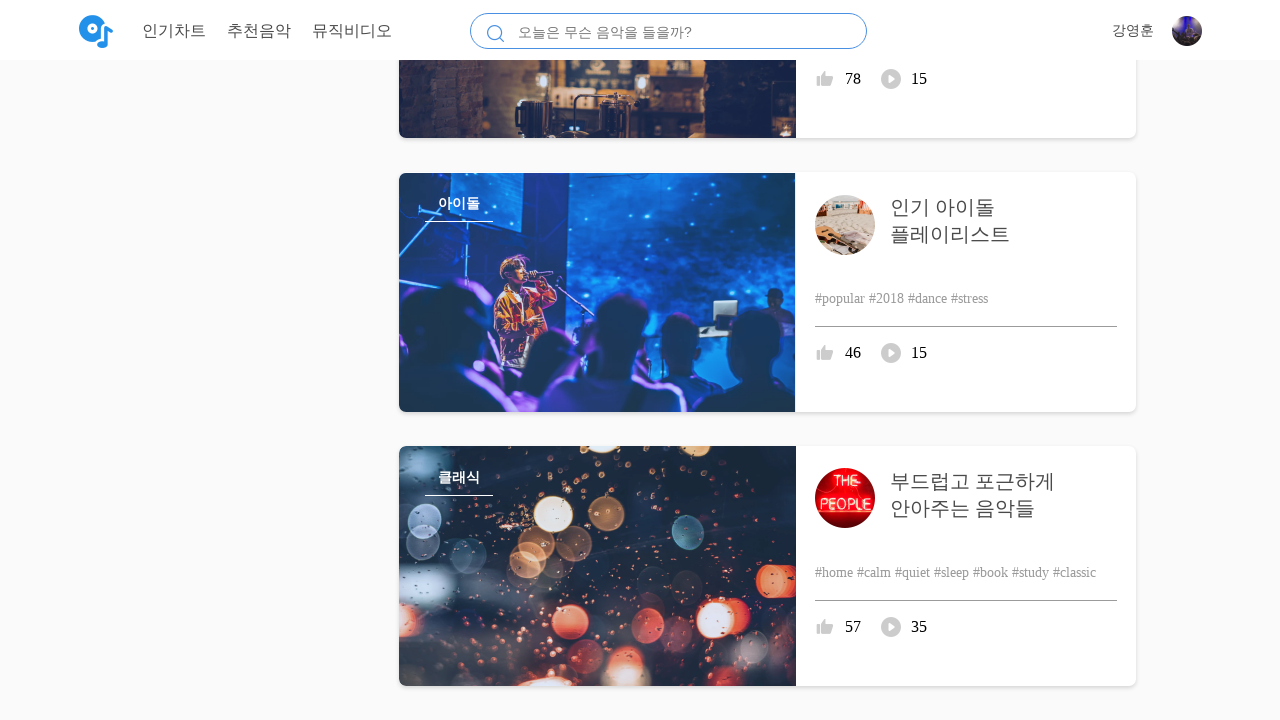

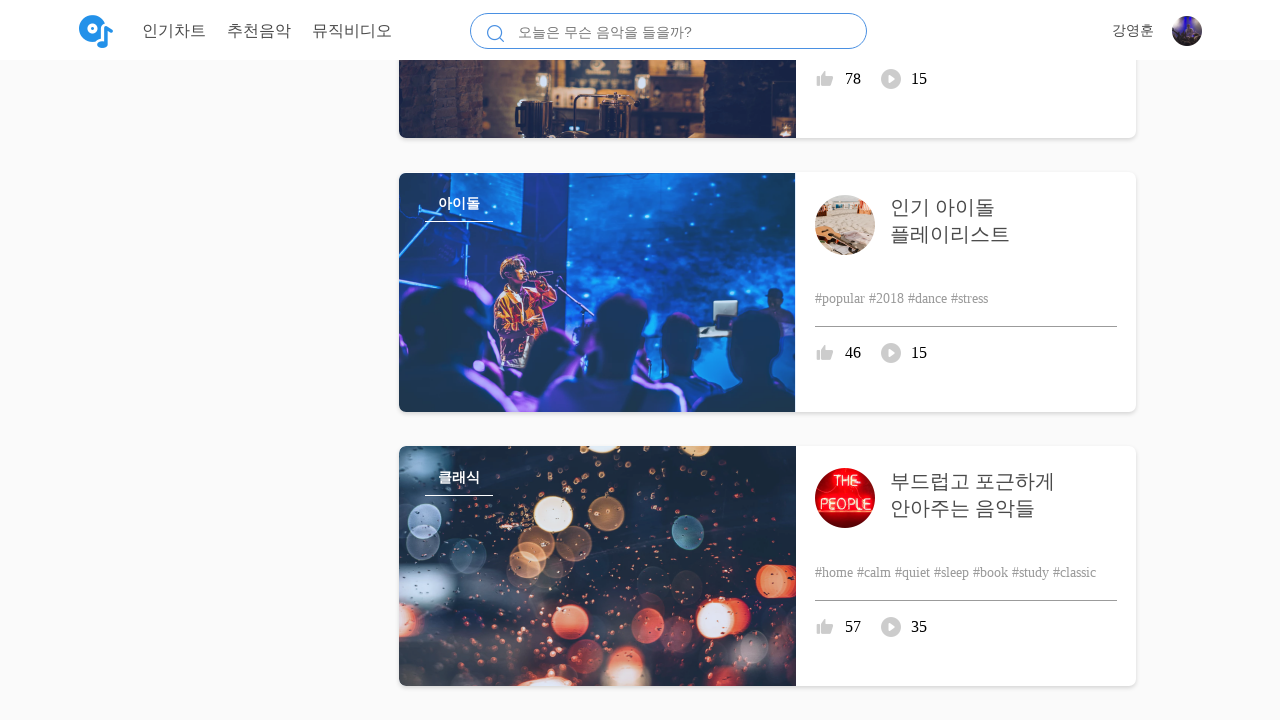